Tests that clicking the Browse Languages tab in the menu navigates to abc.html

Starting URL: https://www.99-bottles-of-beer.net/

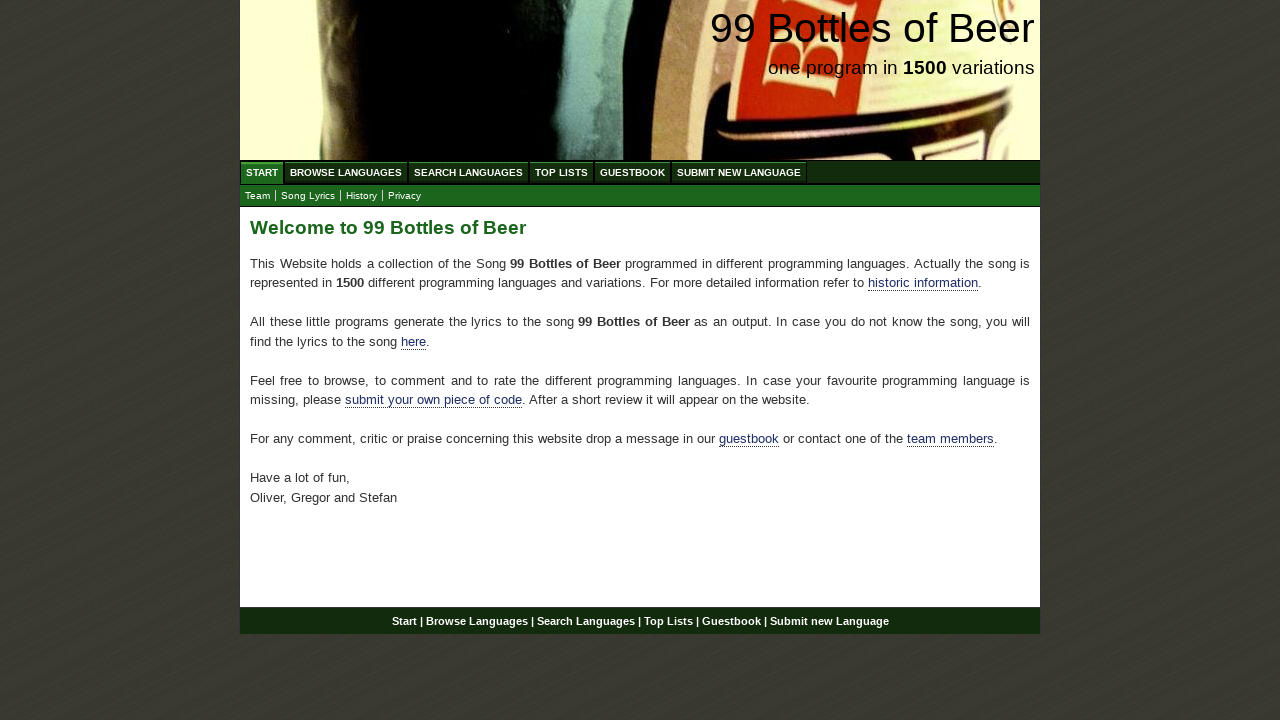

Clicked Browse Languages tab in menu at (346, 172) on ul#menu a[href='/abc.html']
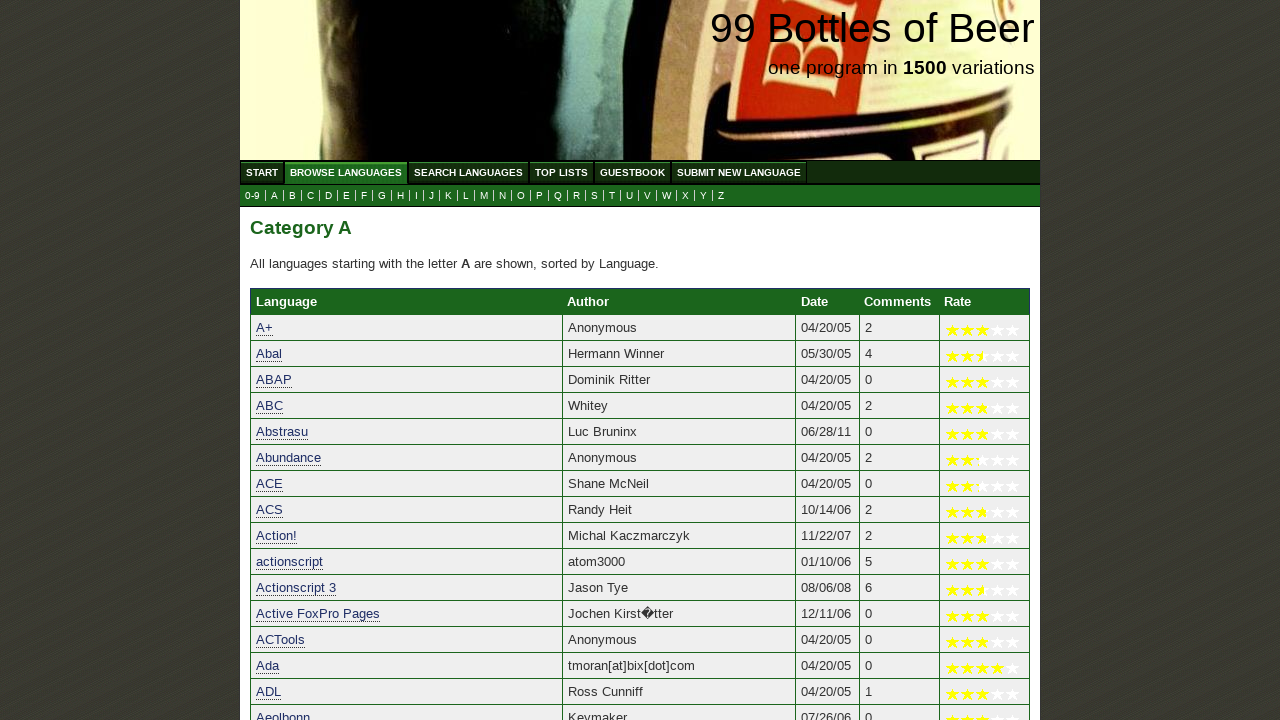

Verified navigation to abc.html page
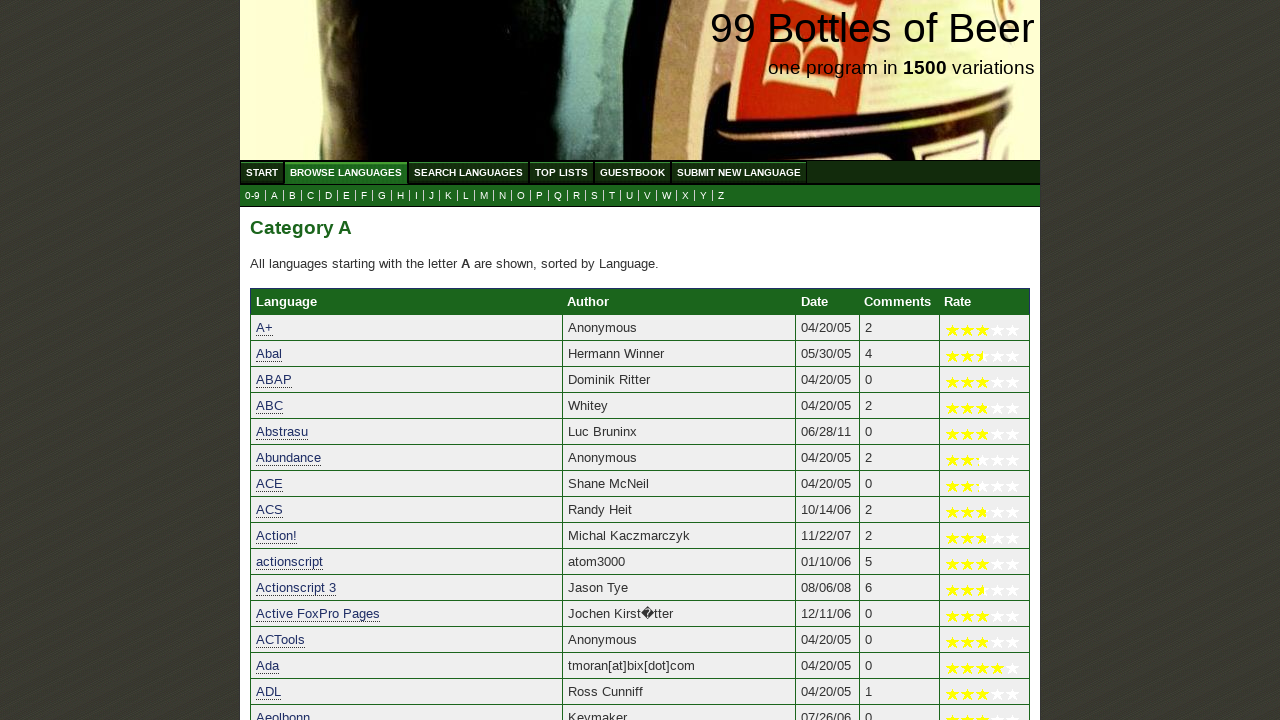

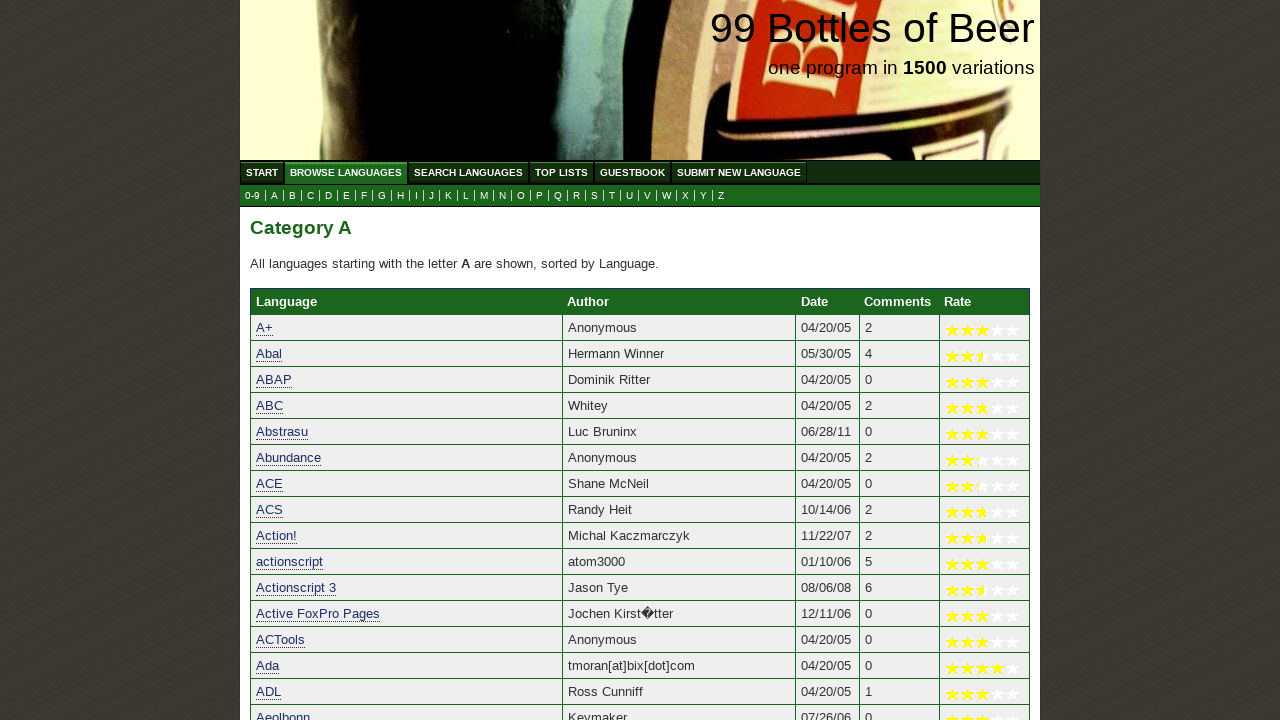